Verifies that the current URL of the OrangeHRM login page is correct

Starting URL: https://opensource-demo.orangehrmlive.com/web/index.php/auth/login

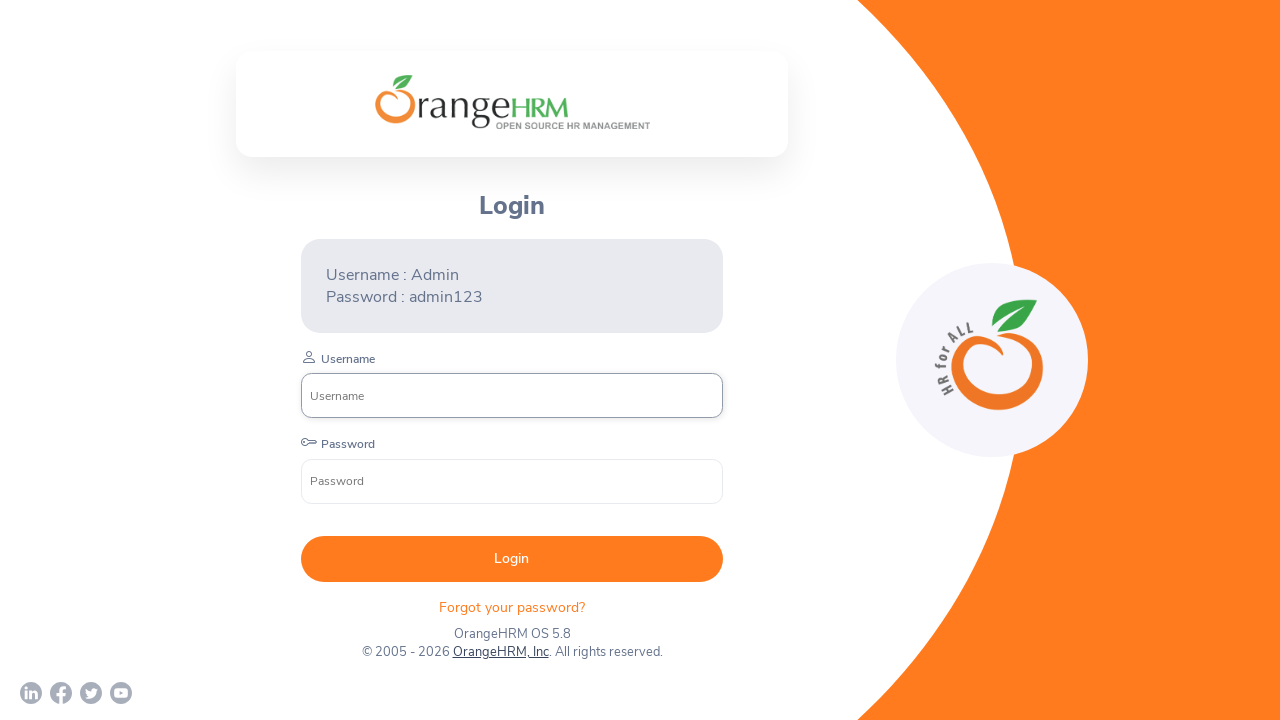

Waited for page to load with domcontentloaded state
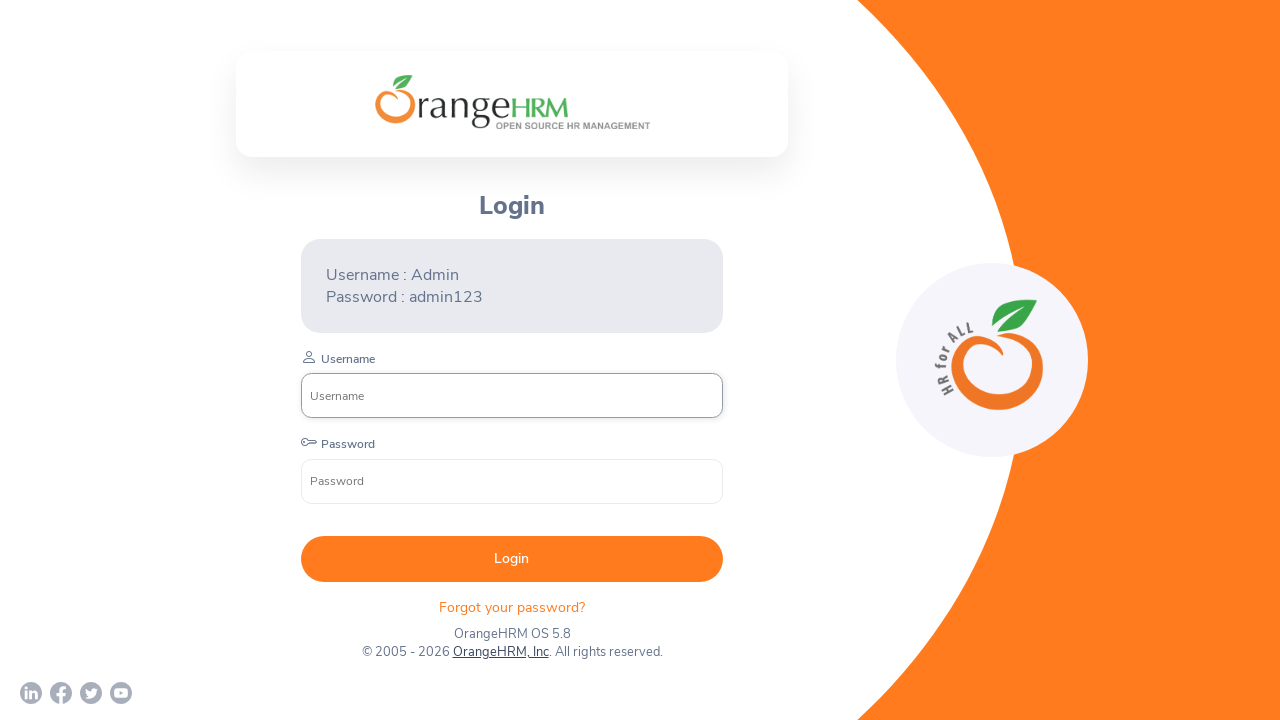

Verified current URL matches OrangeHRM login page URL
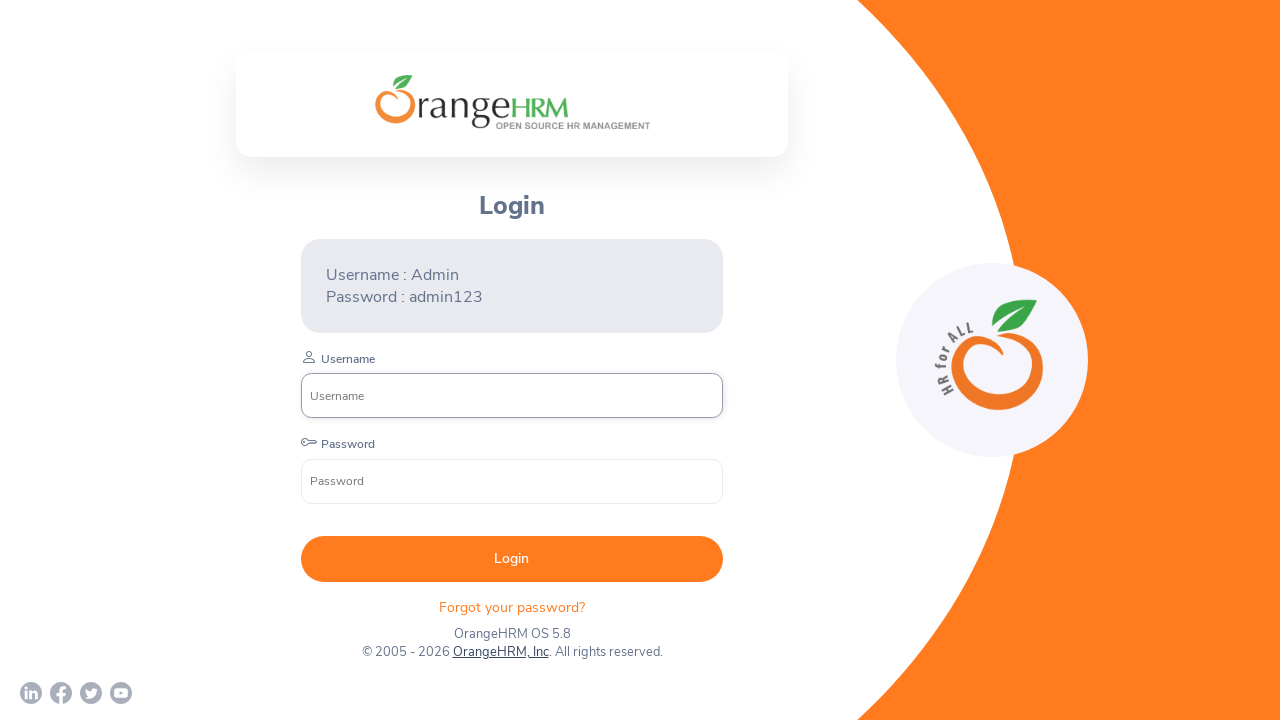

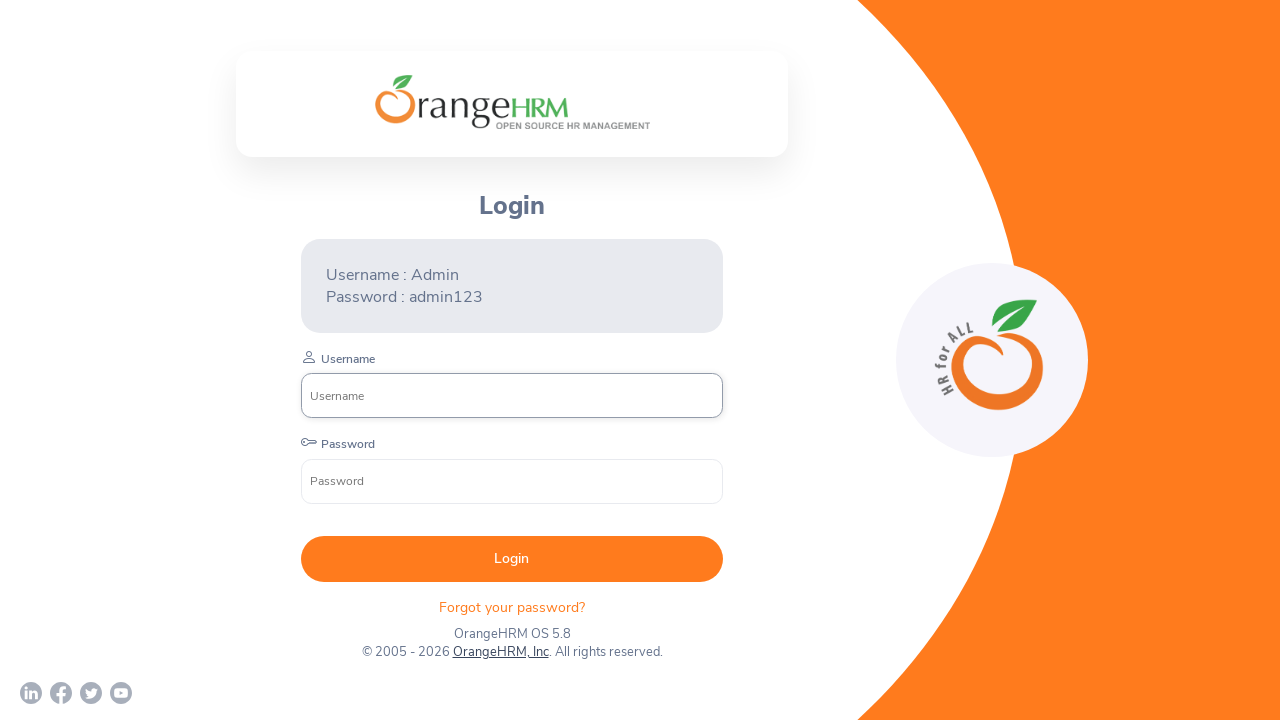